Navigates to a testing page, clicks on the Drop-Down link, and interacts with a multi-select dropdown to retrieve all available options

Starting URL: https://letcode.in/test

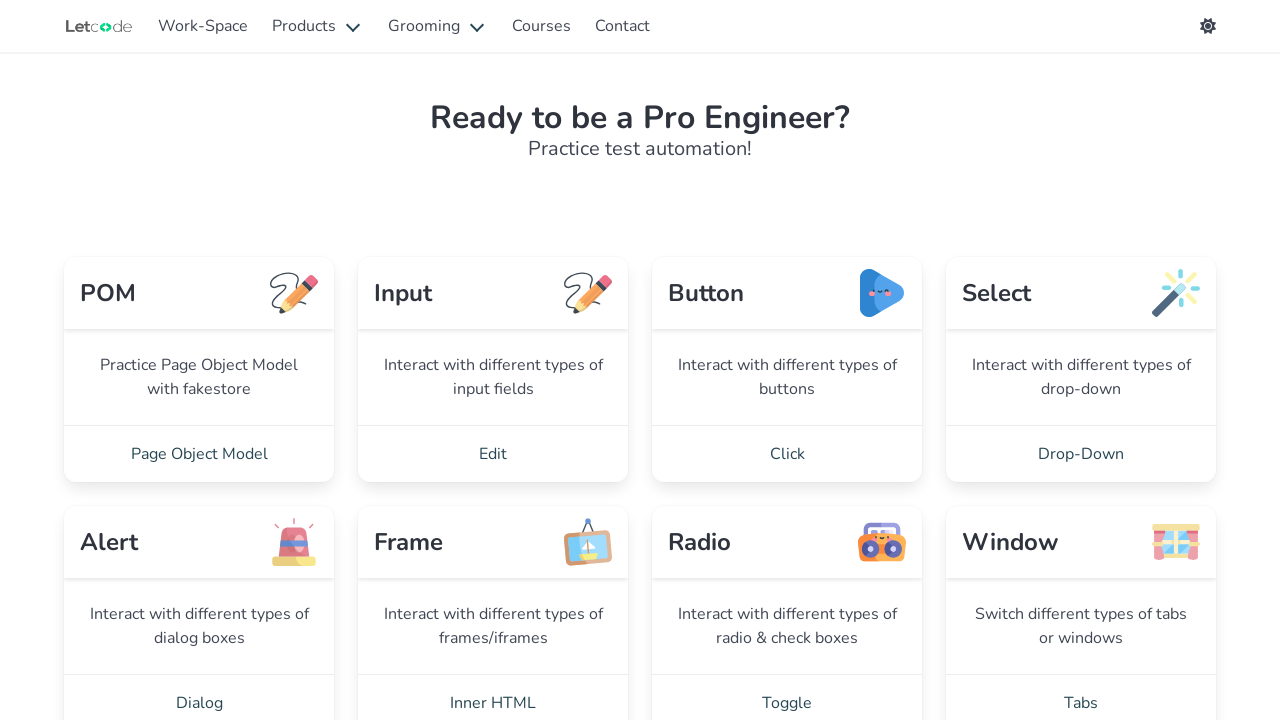

Navigated to the testing page
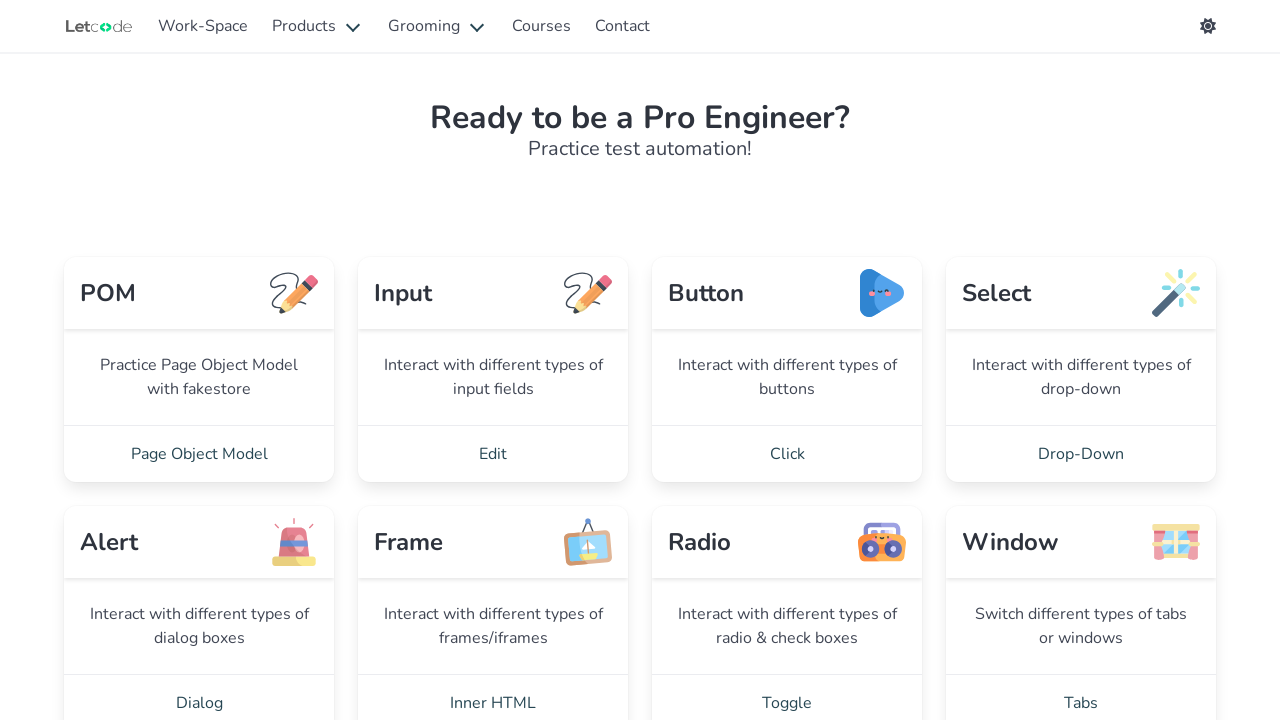

Clicked on the Drop-Down link at (1081, 454) on text='Drop-Down'
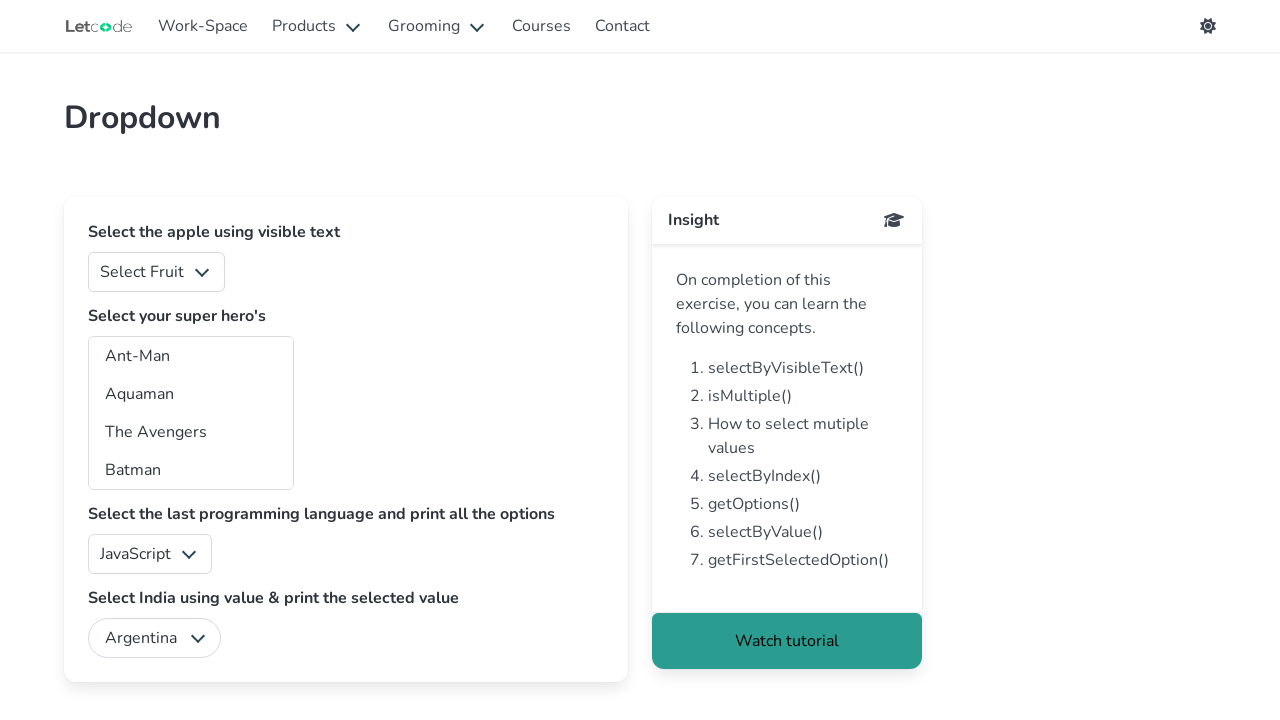

Multi-select dropdown became visible
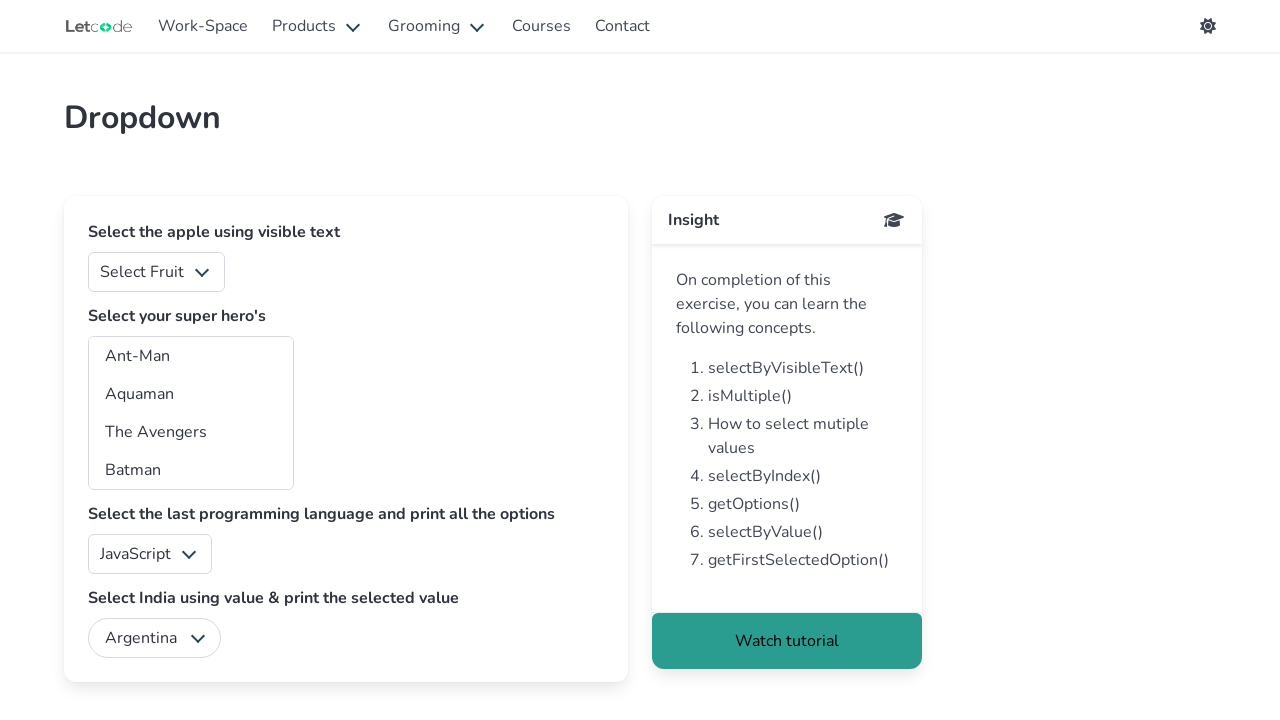

Retrieved all available options from dropdown (29 options found)
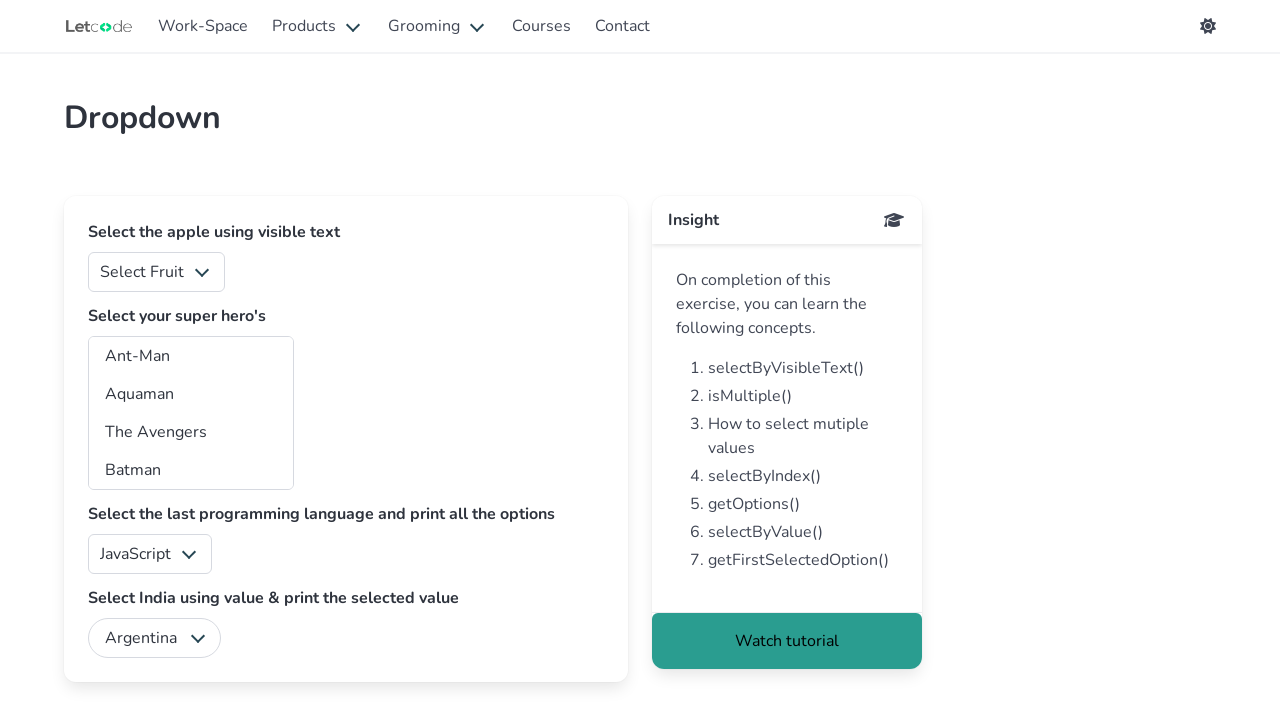

Verified that dropdown contains at least one option
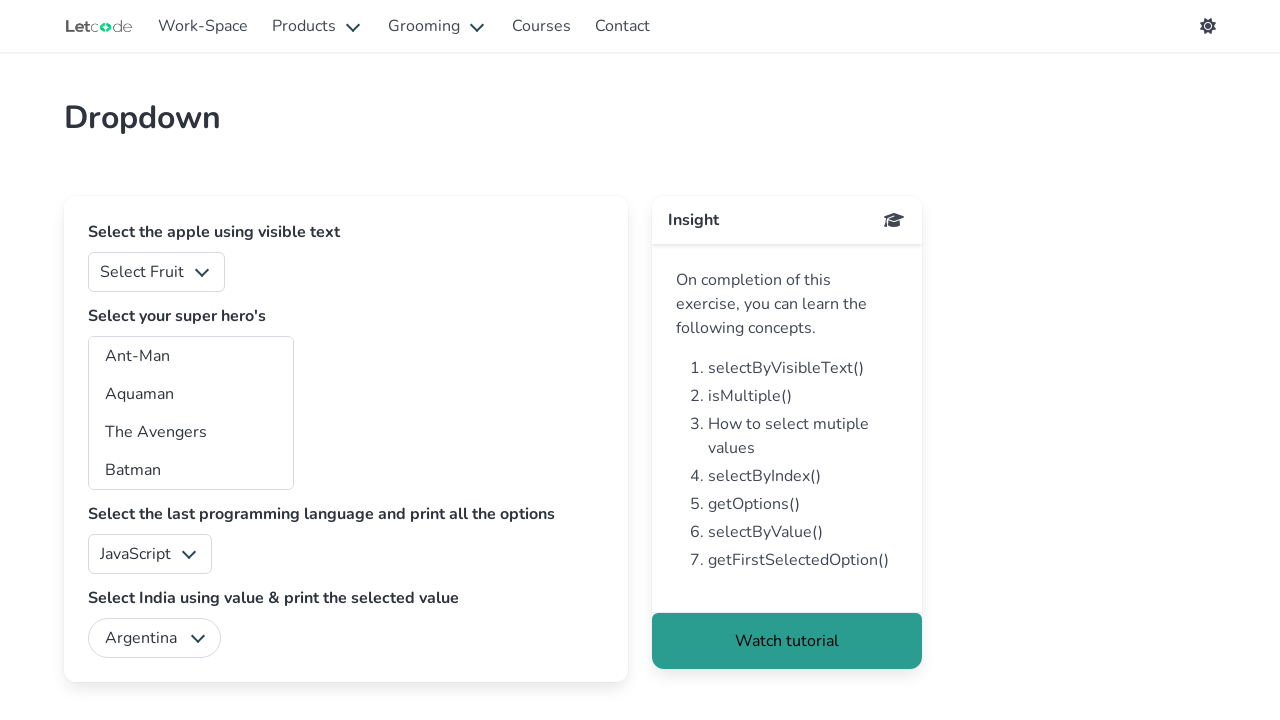

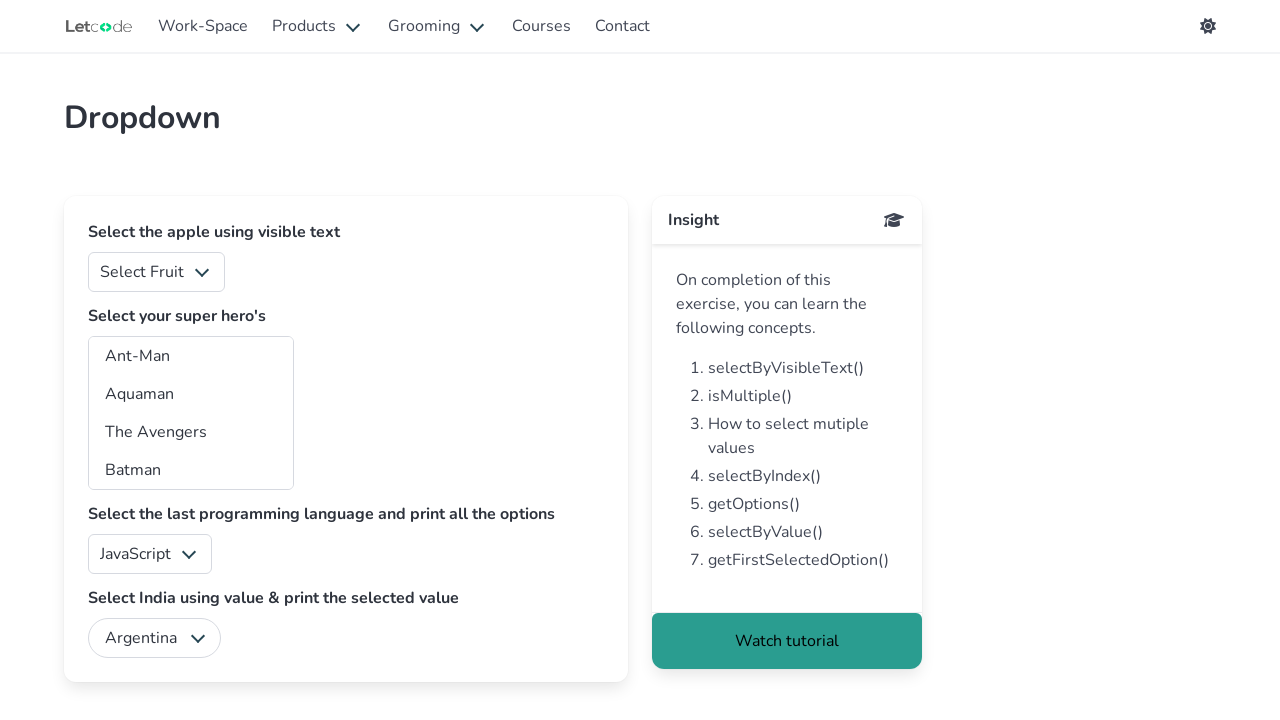